Navigates to Ask page and verifies the header exists

Starting URL: https://news.ycombinator.com

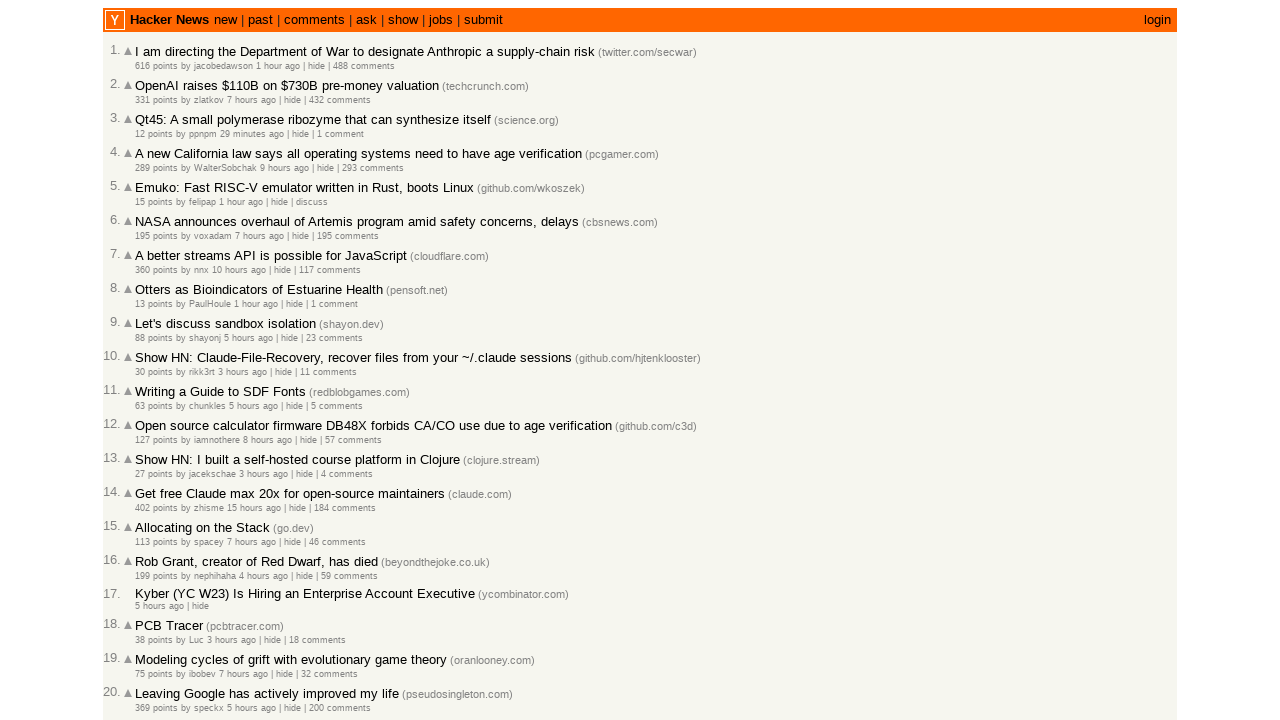

Navigated to Hacker News homepage
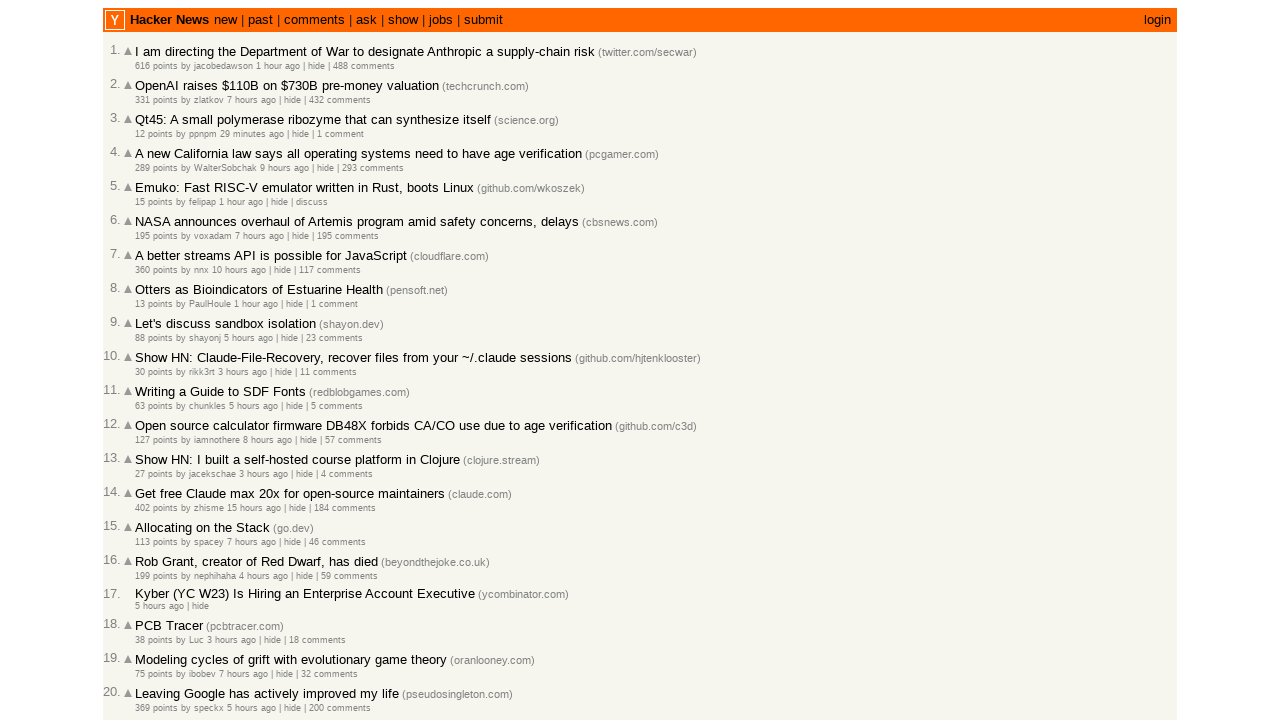

Clicked the 'ask' link to navigate to Ask page at (366, 20) on a:has-text('ask')
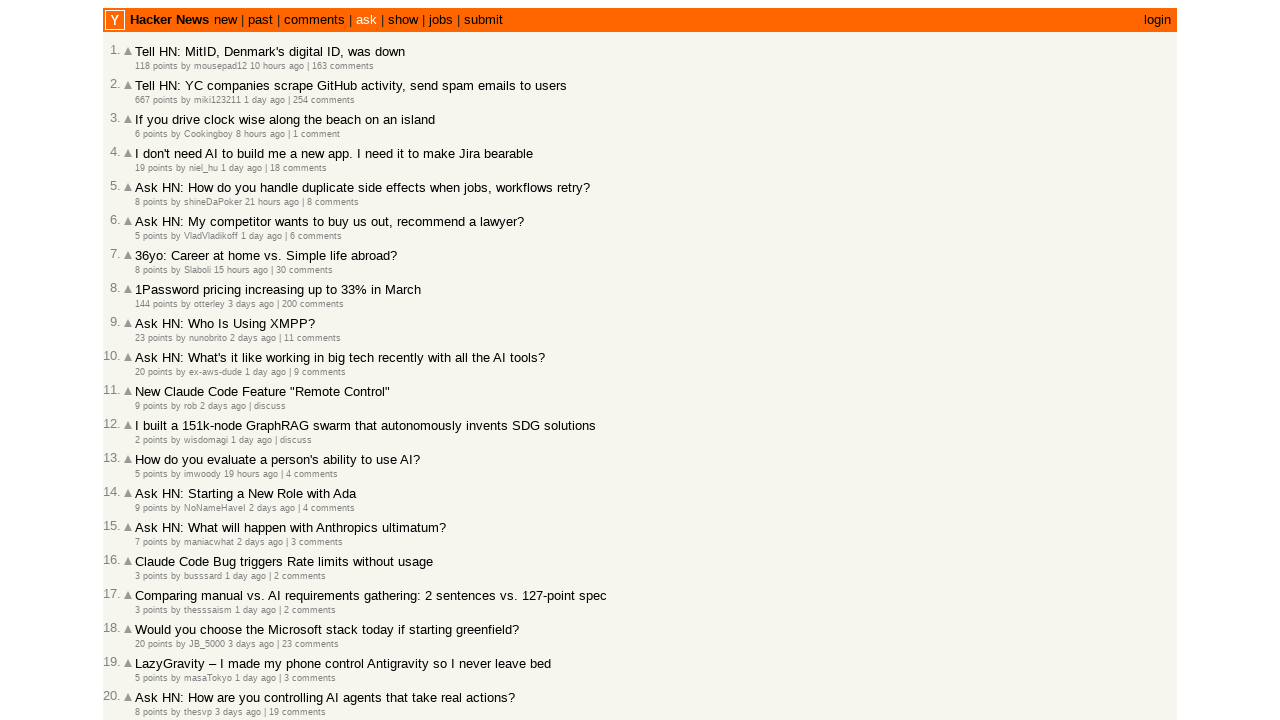

Ask page loaded and header selector '.hnname' appeared
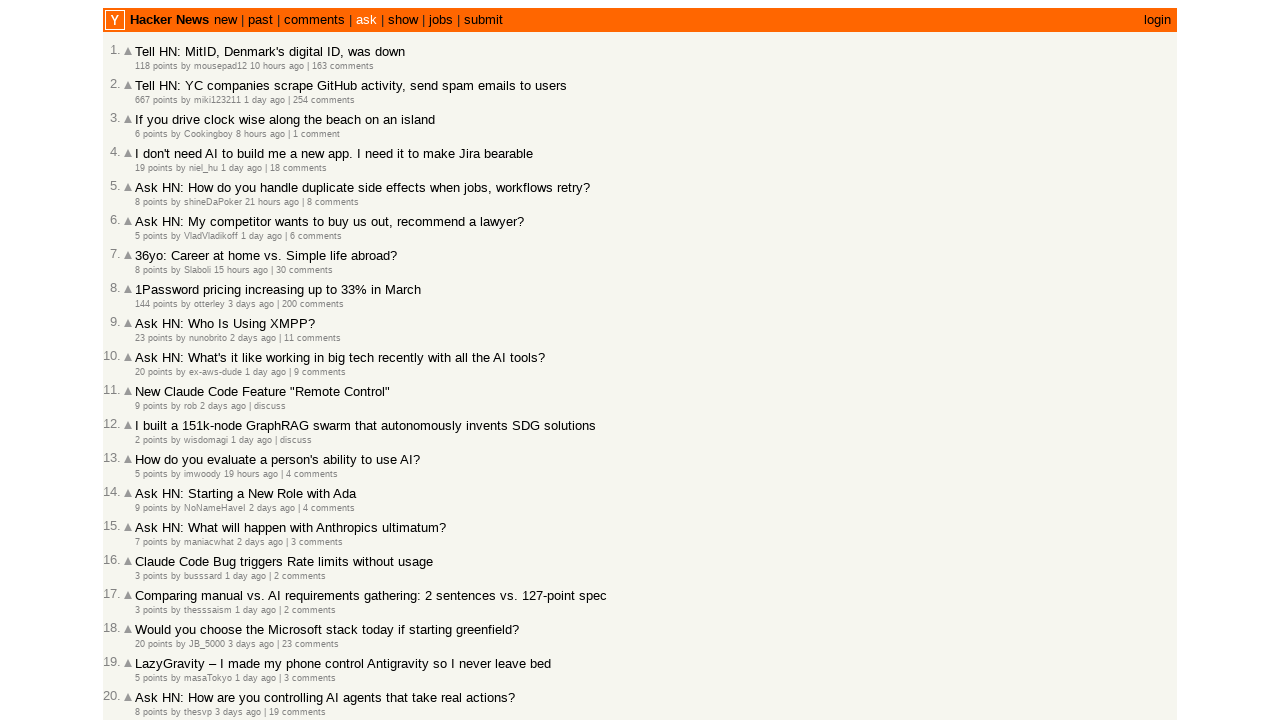

Verified that the header exists and is visible
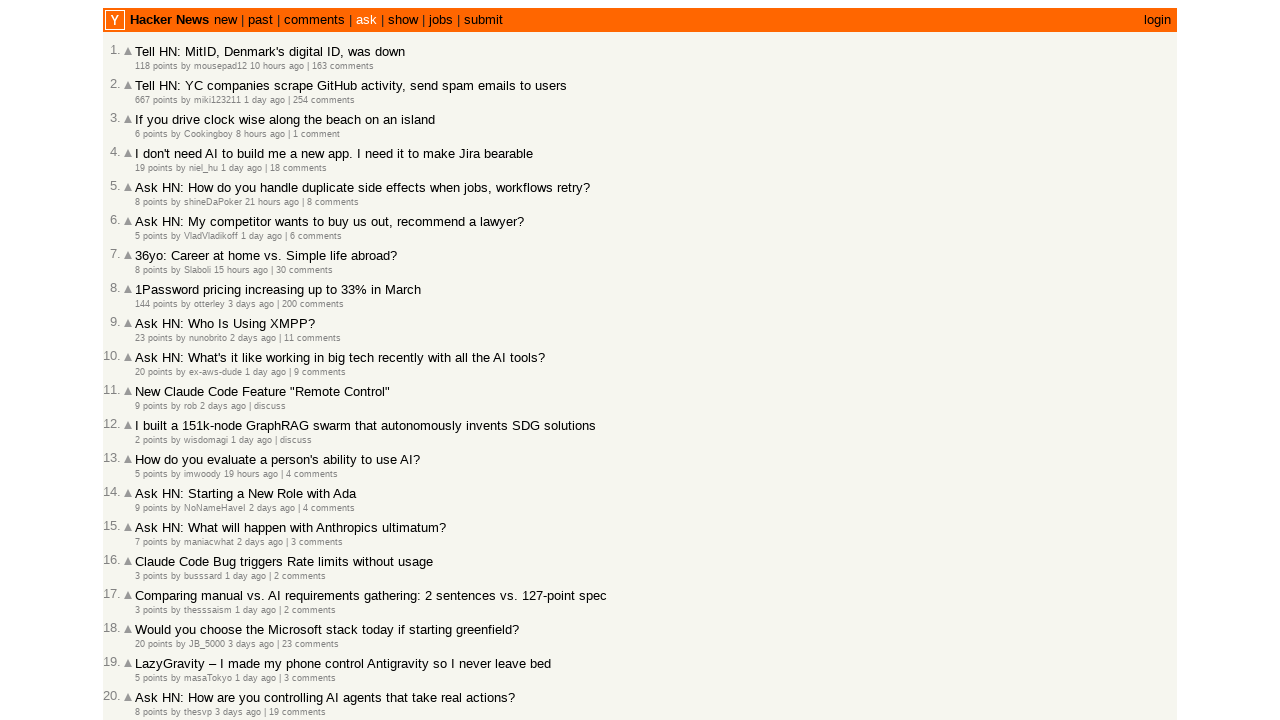

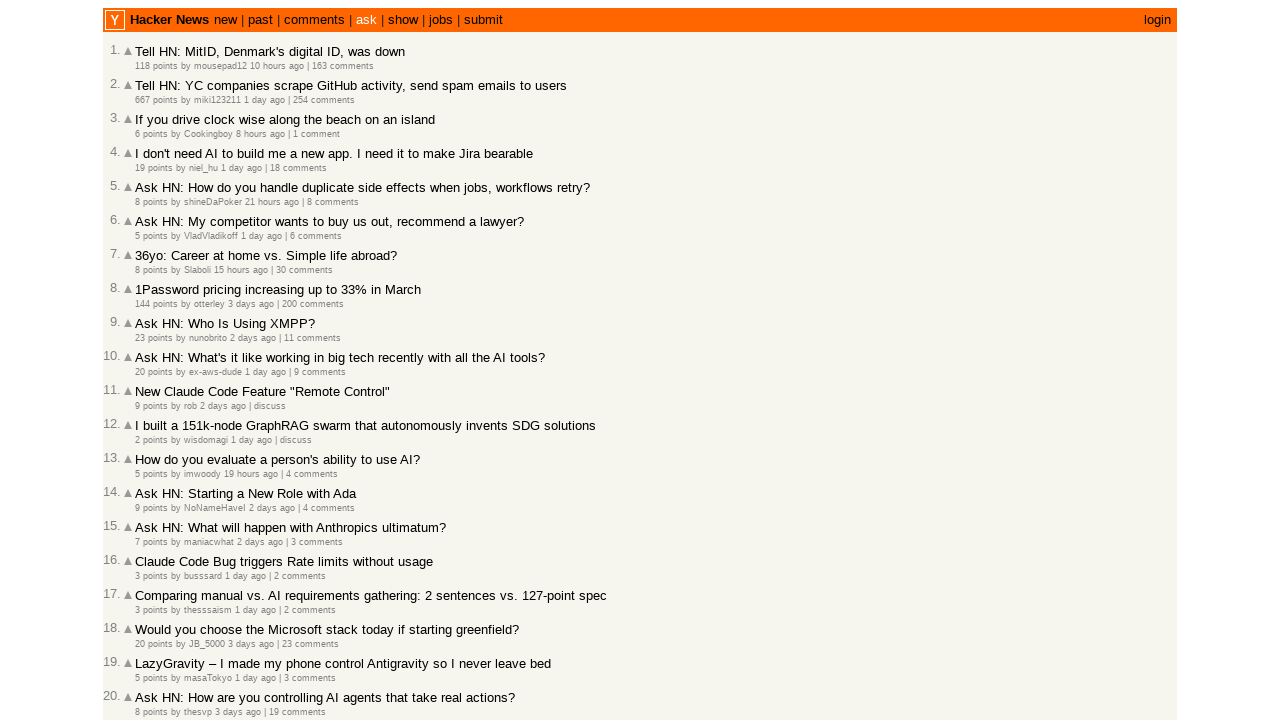